Tests form validation on a contact form by entering invalid and valid name/email values and clicking to trigger validation feedback

Starting URL: https://sia0.github.io/Apni-Dukaan/

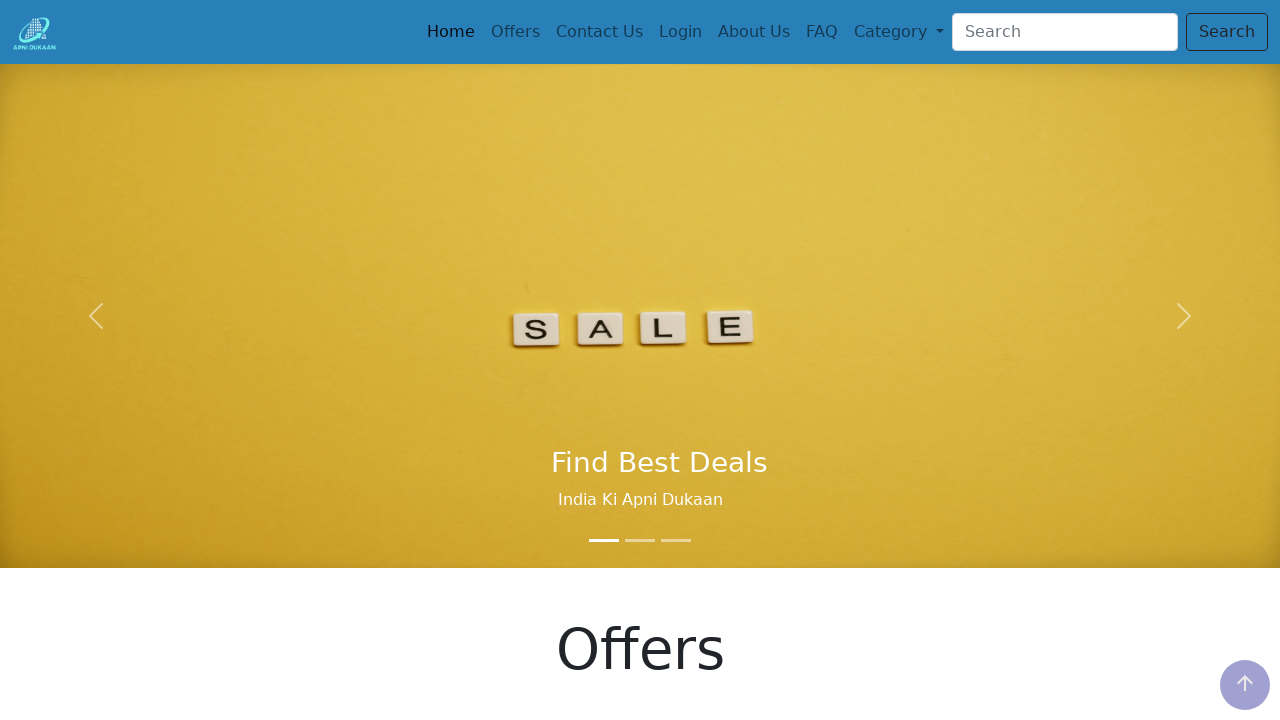

Clicked on contact navigation item at (599, 32) on .nav-item:nth-child(3) > .nav-link
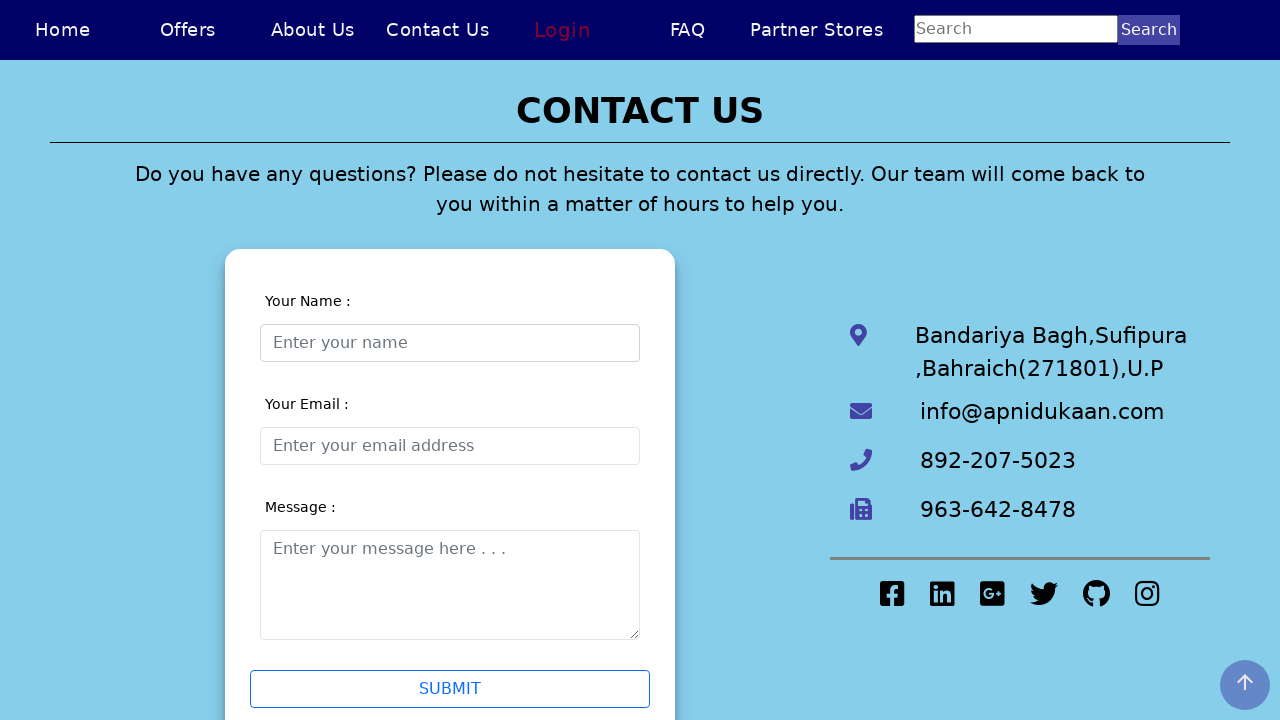

Clicked on name input field at (450, 342) on #validationCustom01
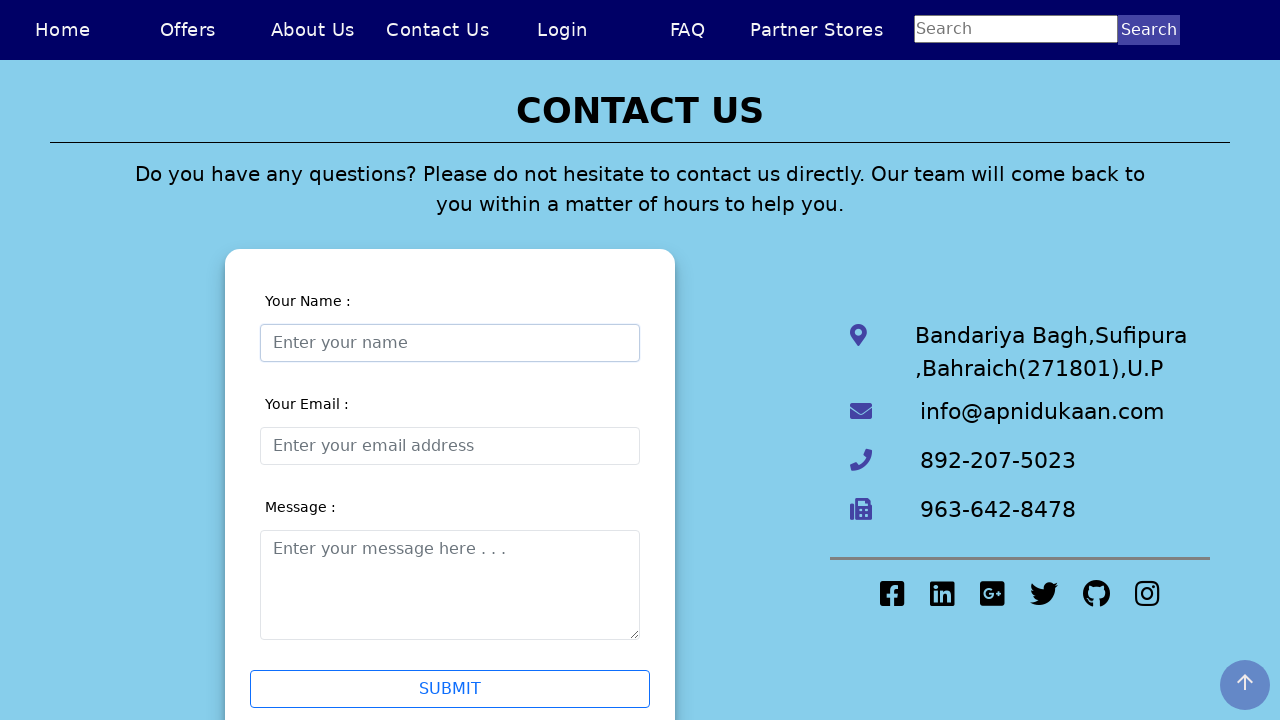

Entered invalid name with number: 'Sia Chong Perng5' on #validationCustom01
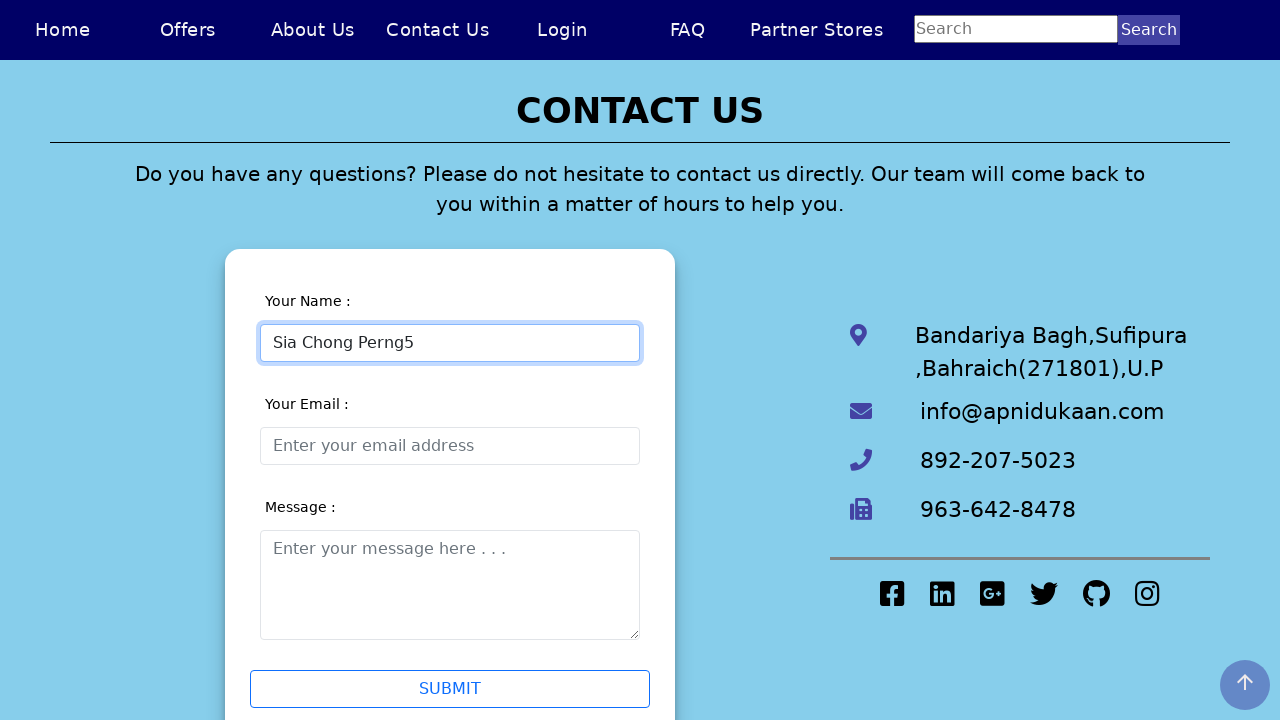

Clicked contact us button to trigger validation at (640, 360) on #contactus
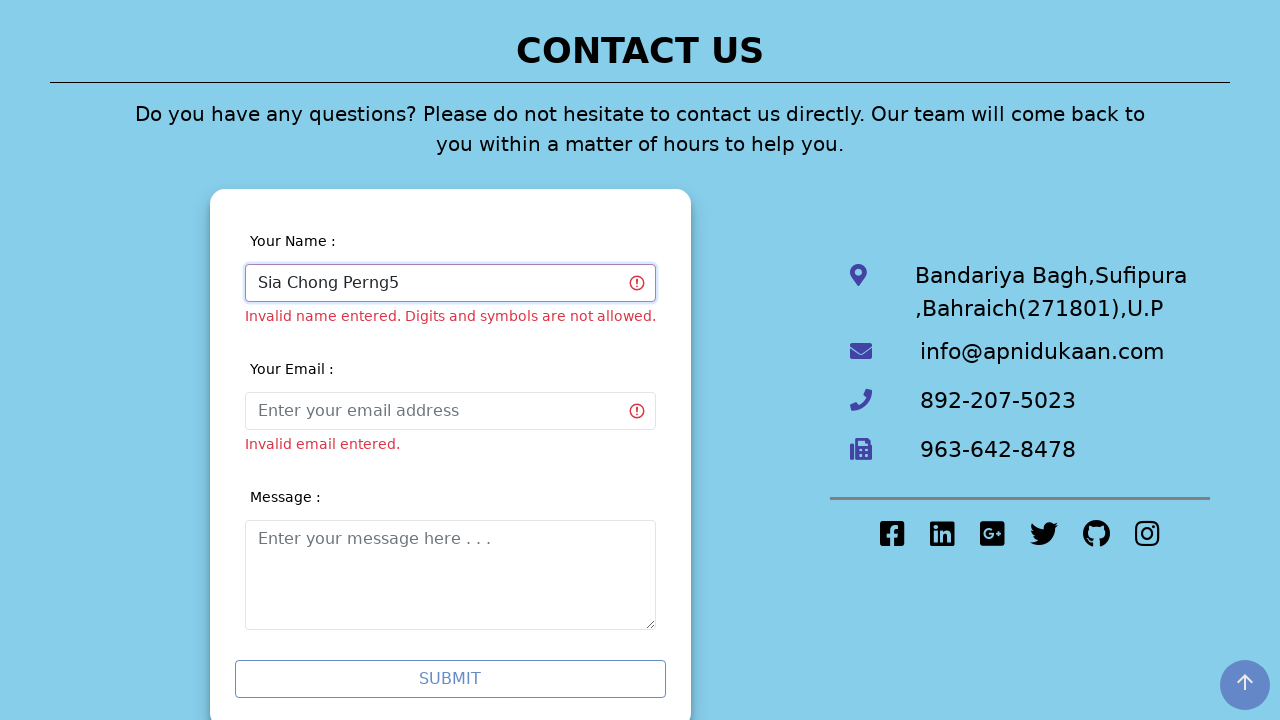

Waited 1 second for validation to process
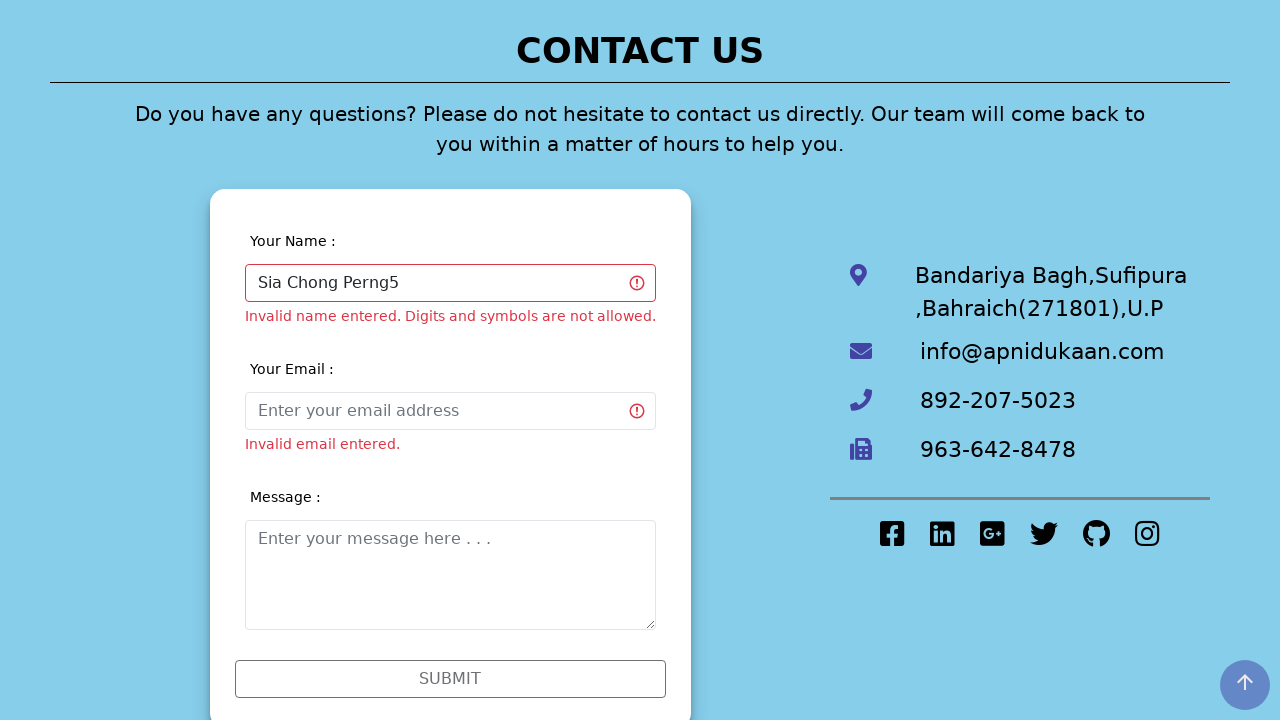

Clicked on name input field again at (450, 282) on #validationCustom01
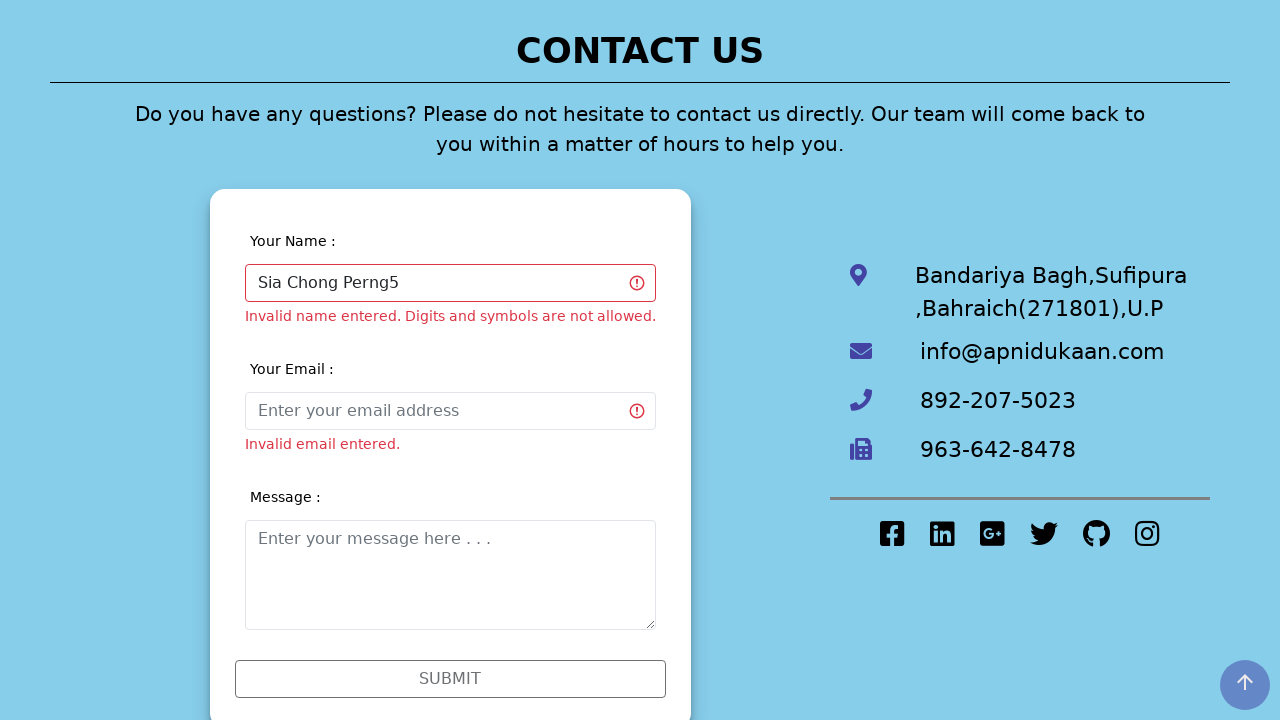

Cleared name field and entered valid name: 'Sia Chong Perng' on #validationCustom01
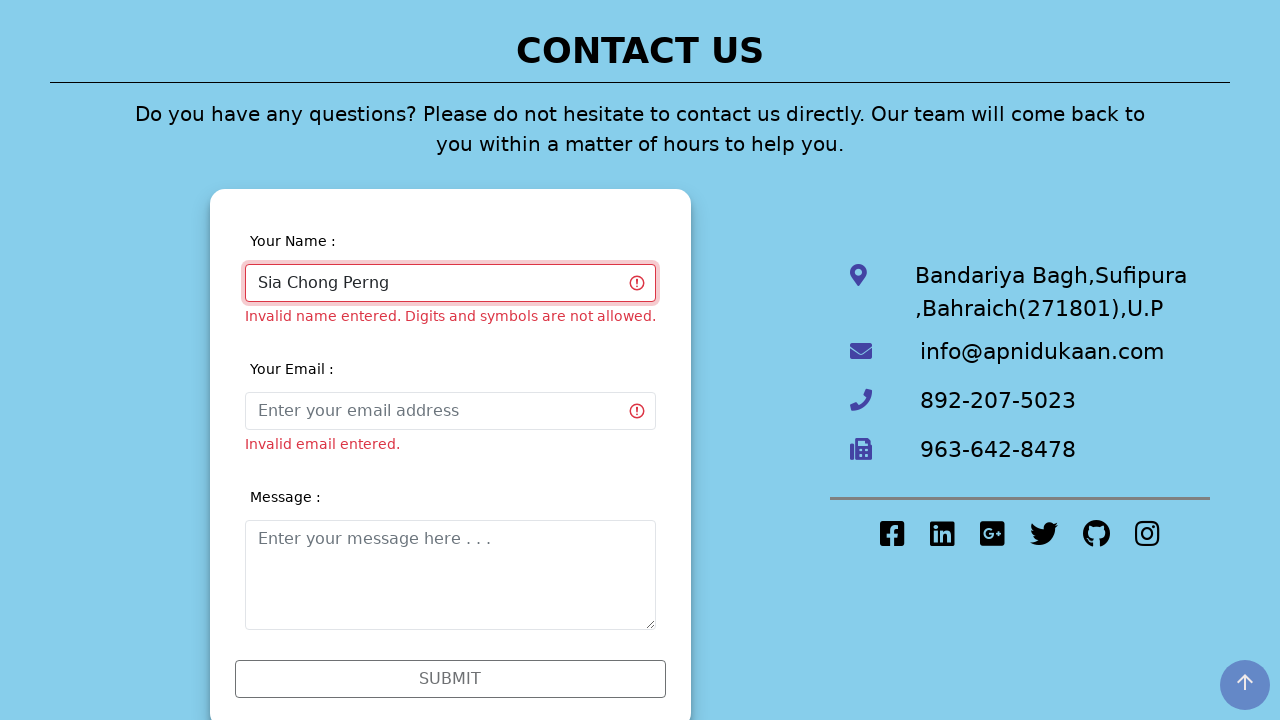

Clicked on center div to trigger blur and validation for name field at (450, 451) on .center-div
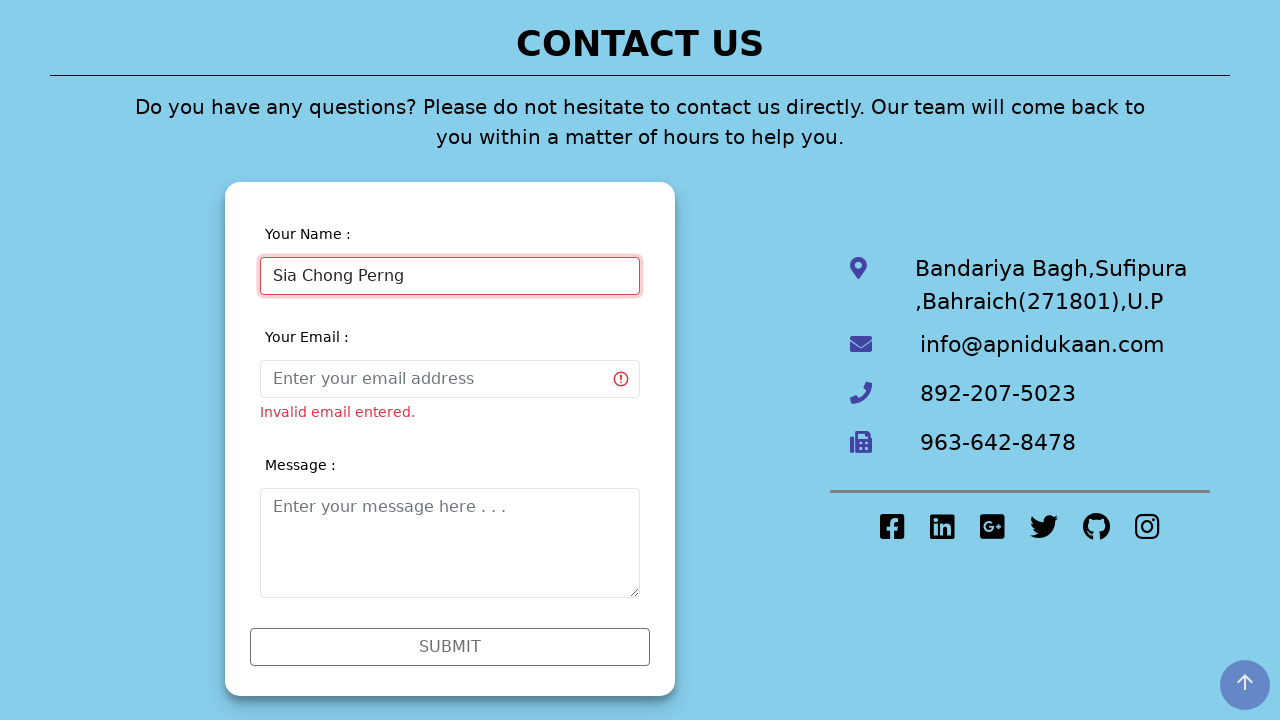

Clicked on center div again at (450, 438) on .center-div
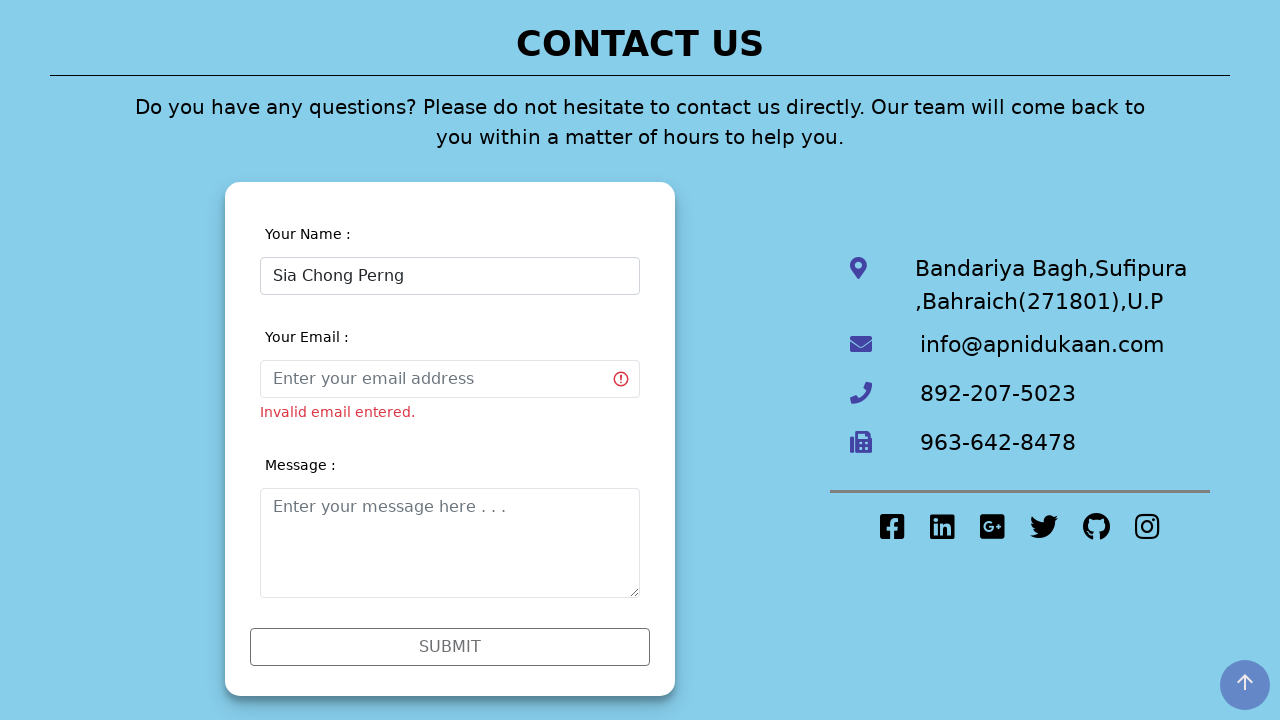

Clicked on email input field at (450, 378) on #validationCustom02
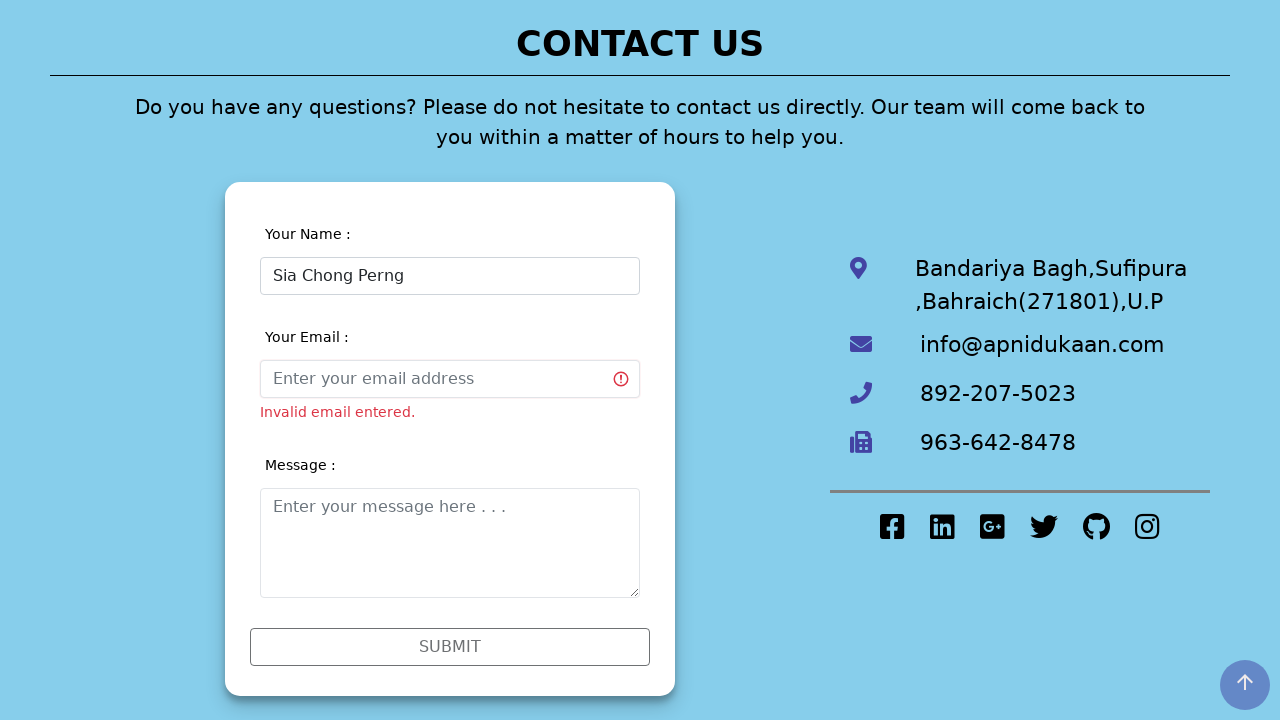

Entered invalid email without domain: 'chongperng' on #validationCustom02
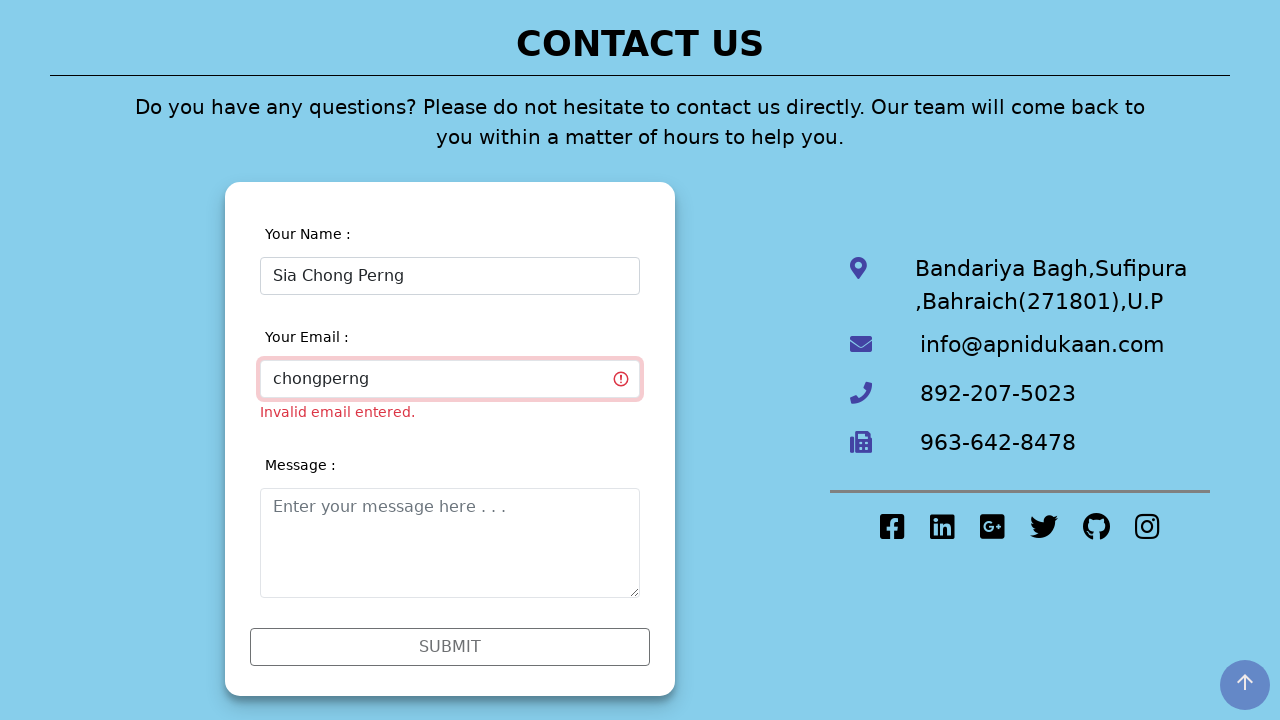

Clicked on center div to trigger validation for invalid email at (450, 438) on .center-div
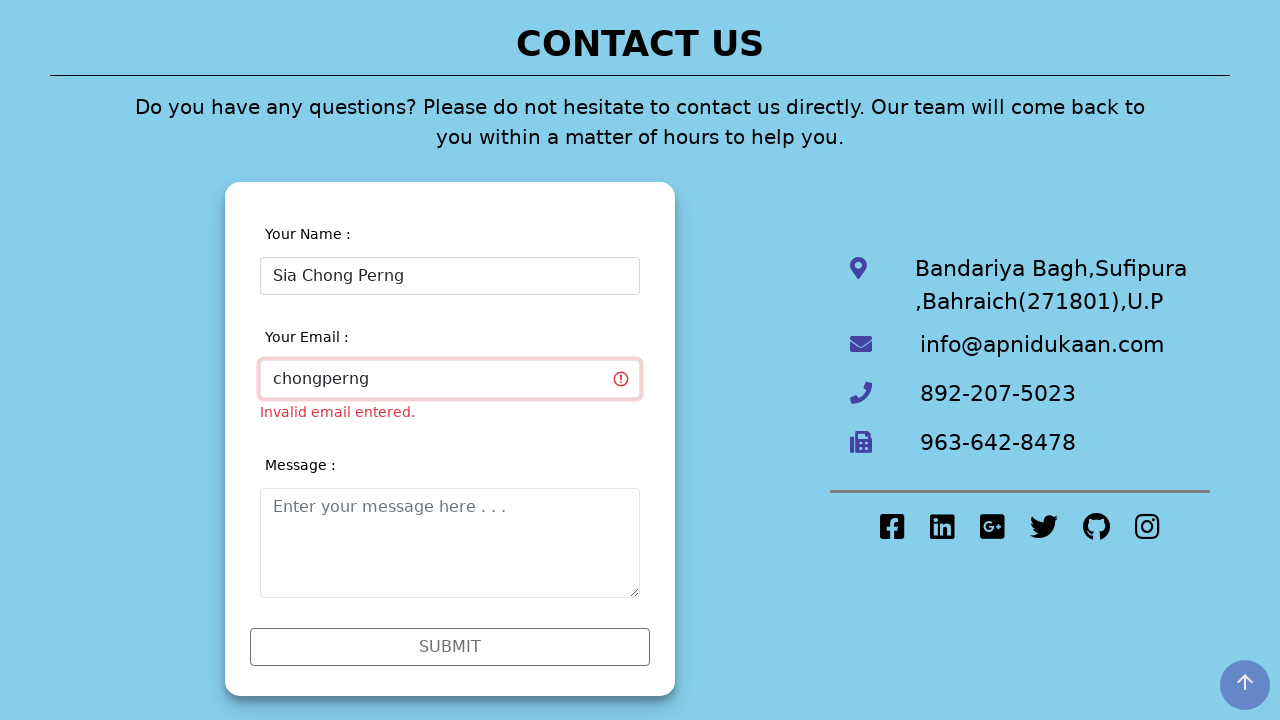

Clicked on email input field again at (450, 378) on #validationCustom02
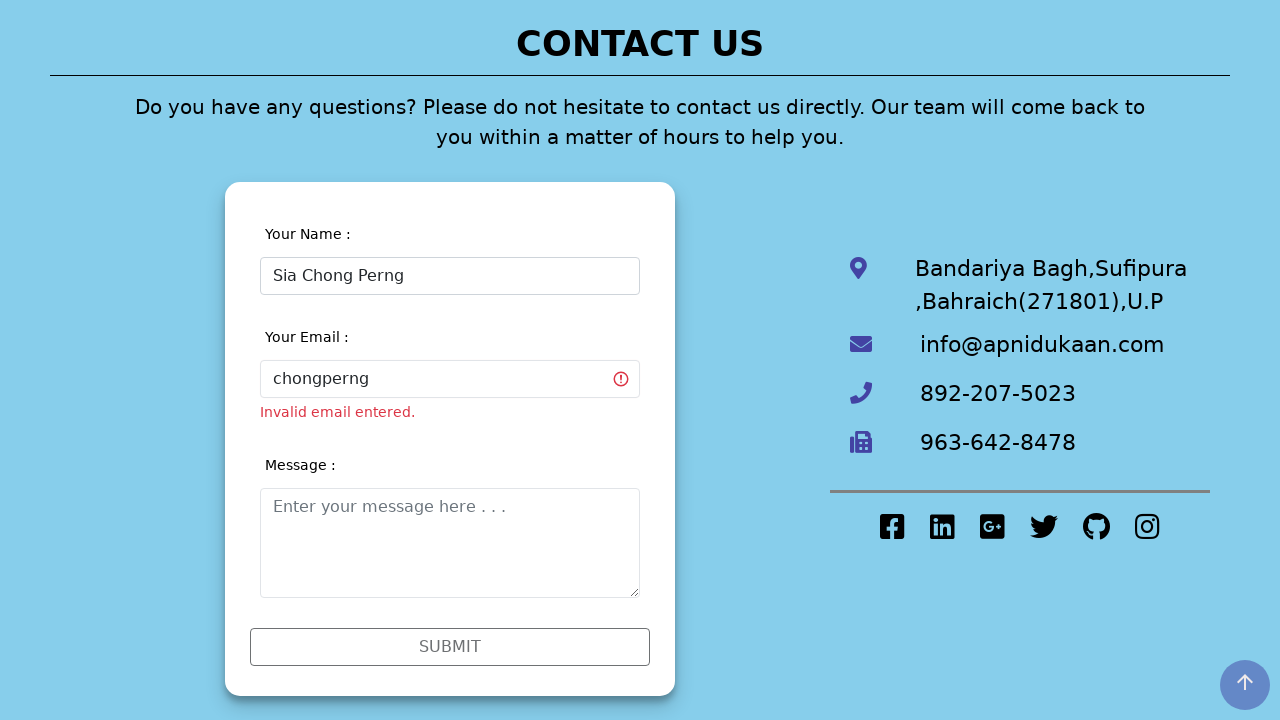

Cleared email field and entered valid email: 'chongperngsia@hotmail.com' on #validationCustom02
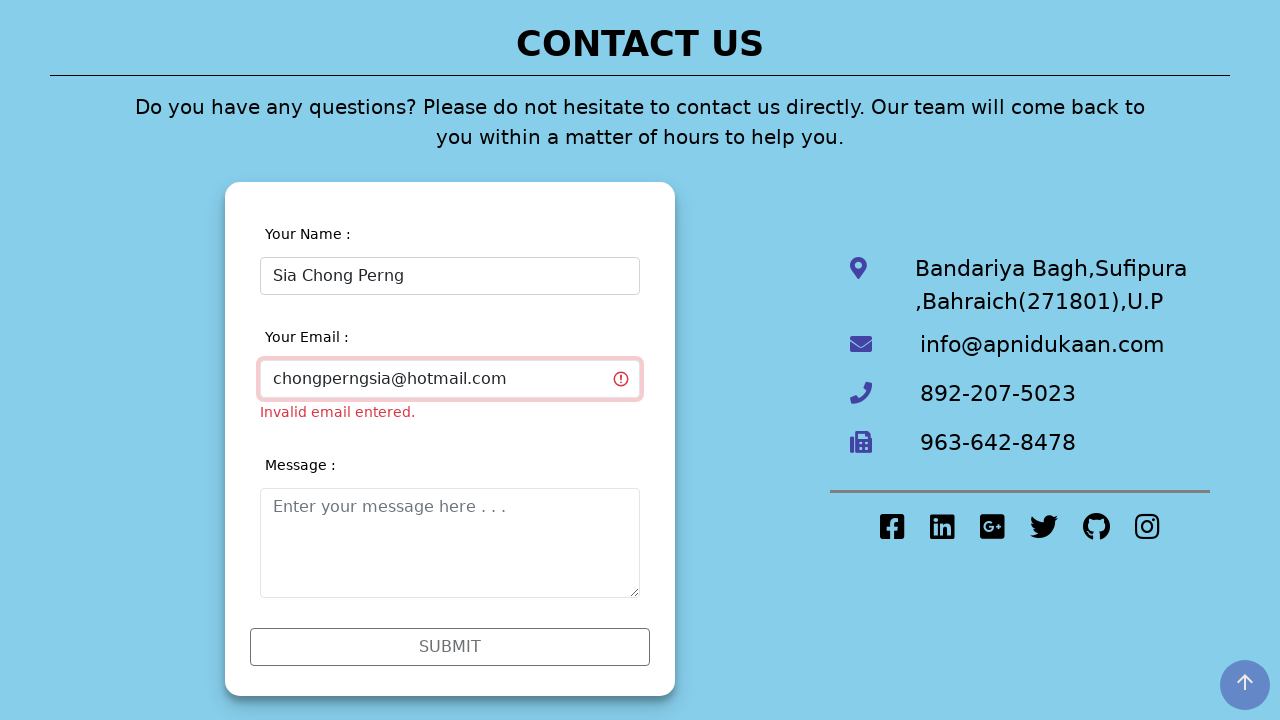

Clicked on center div to trigger final validation for valid email at (450, 438) on .center-div
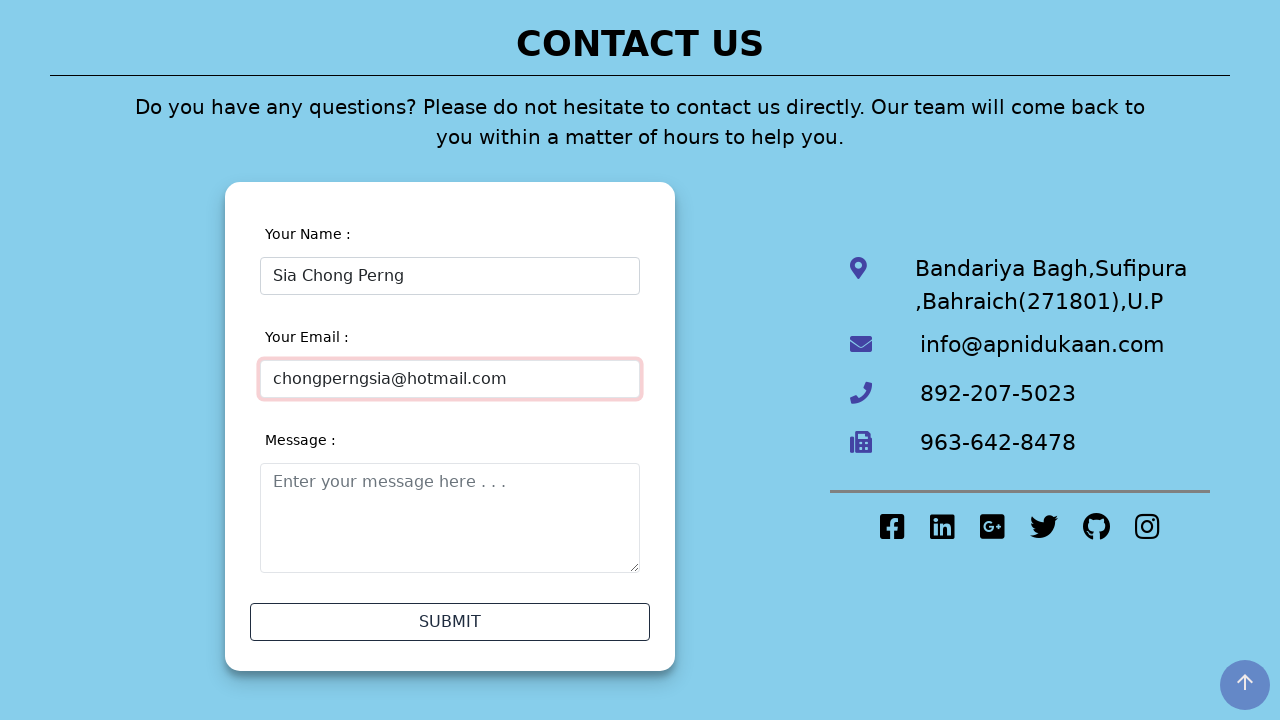

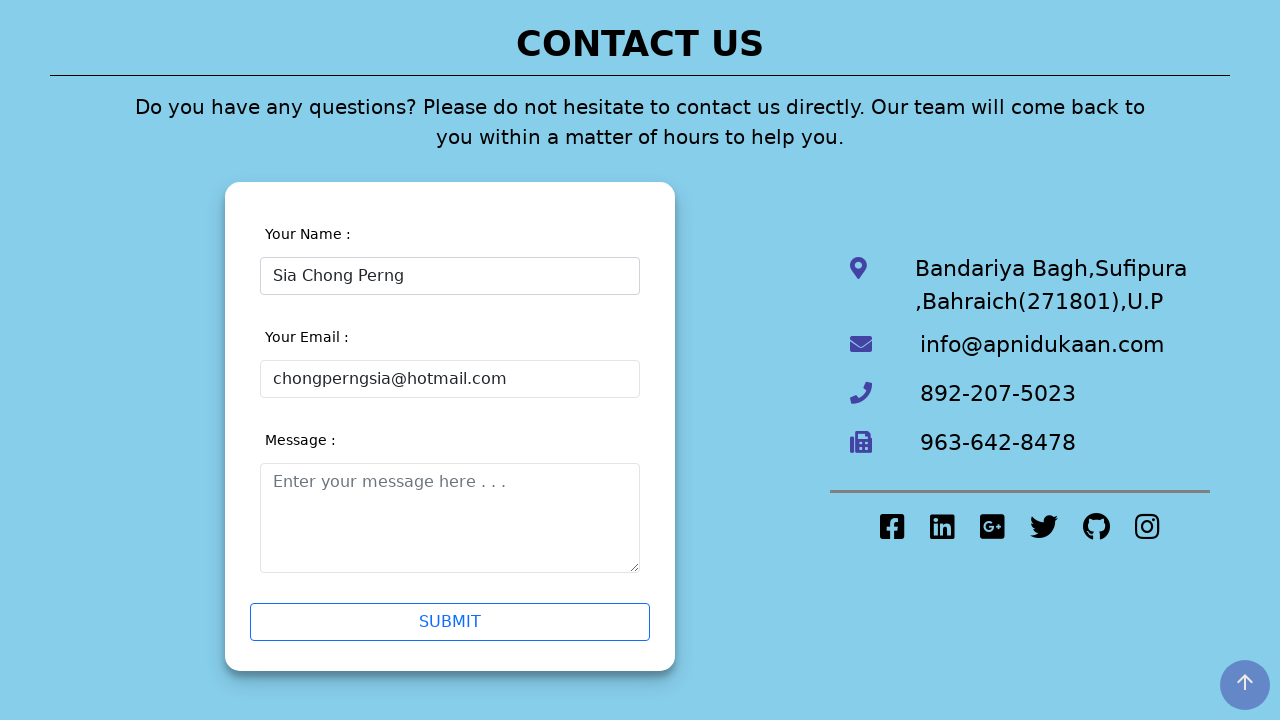